Navigates to a blog post about form authorization testing and clicks on the 6th slide element in a carousel

Starting URL: https://askusers.ru/blog/pravila/testirovanie-form-avtorizatsii/

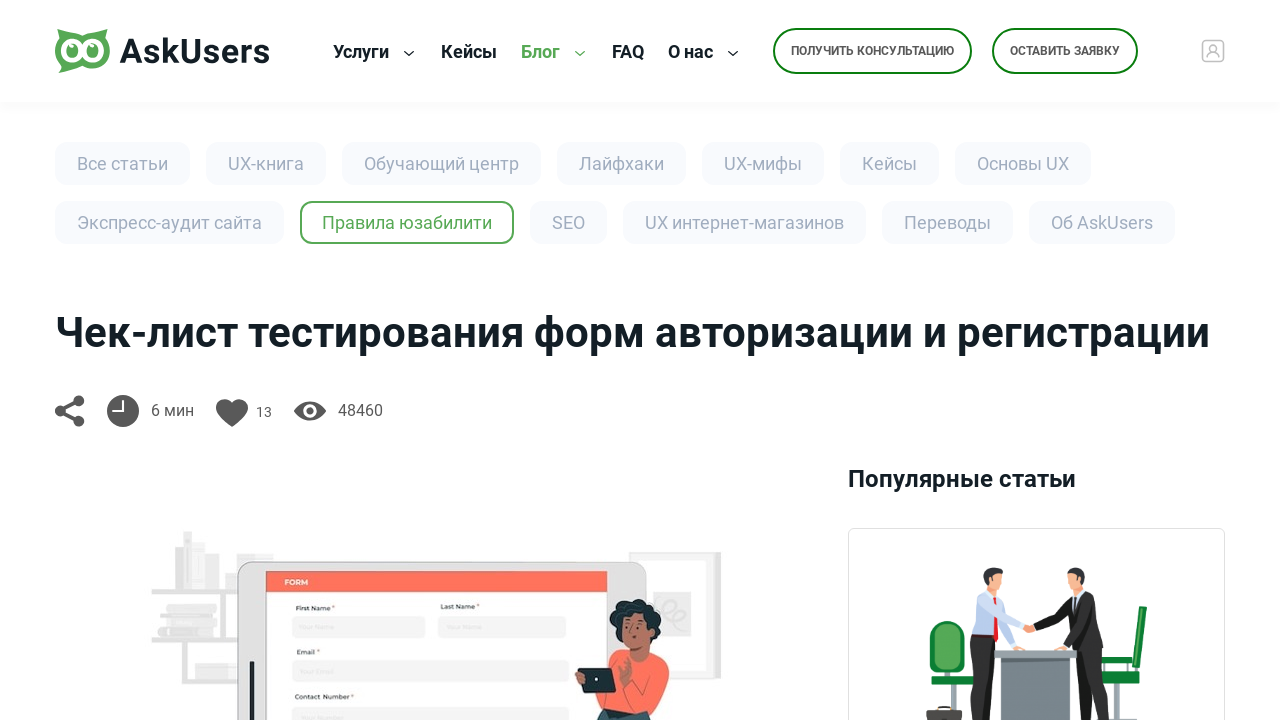

Navigated to blog post about form authorization testing
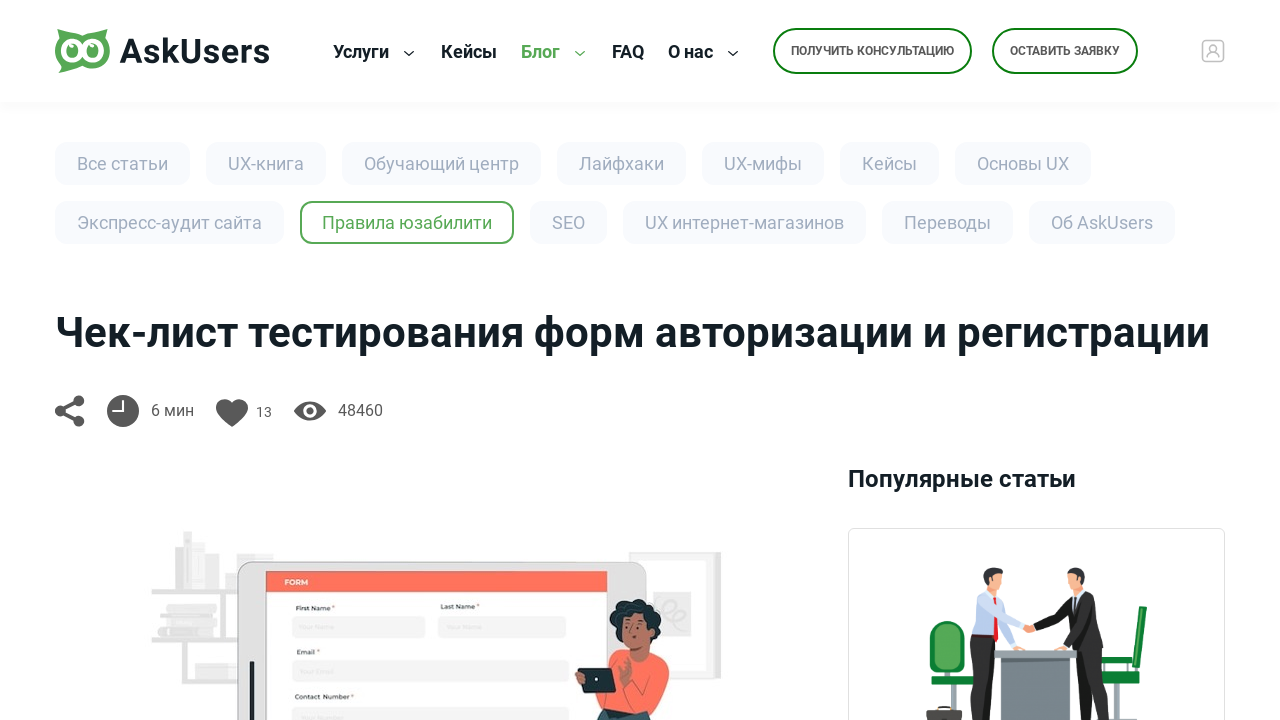

Carousel slides loaded
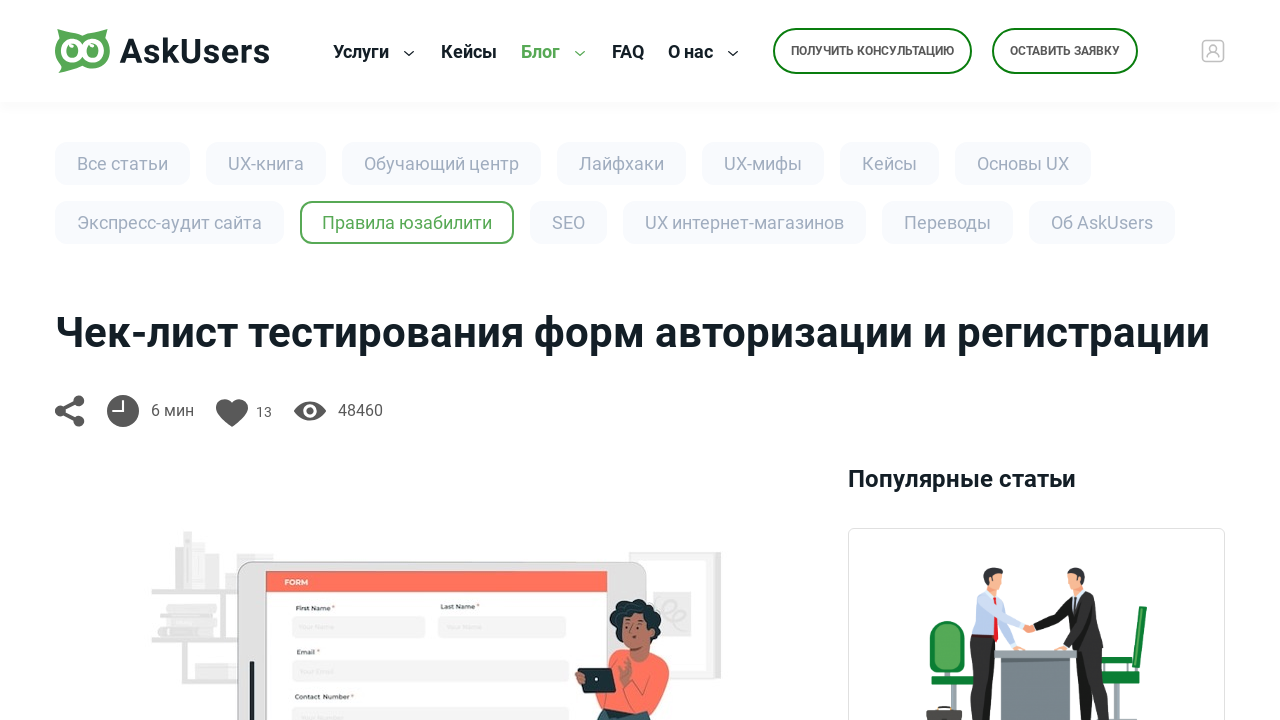

Retrieved 13 carousel slides
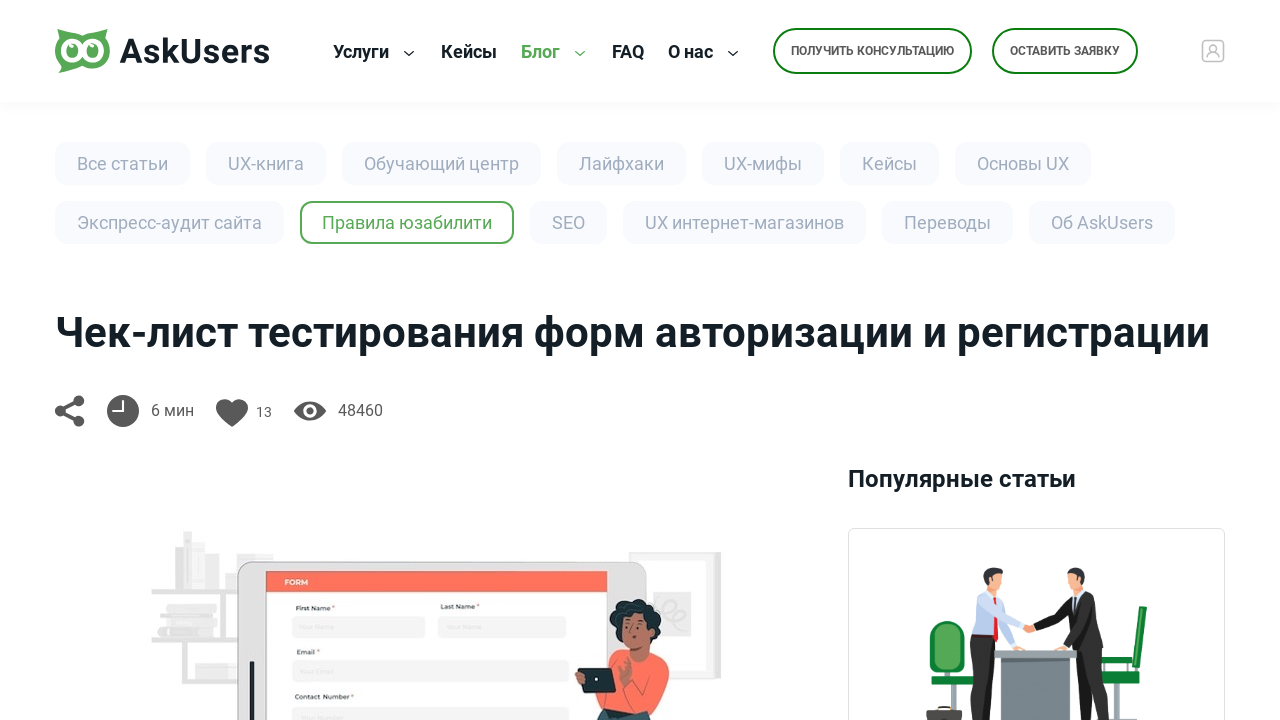

Clicked on the 6th carousel slide at (890, 164) on .flex__item.splide__slide >> nth=5
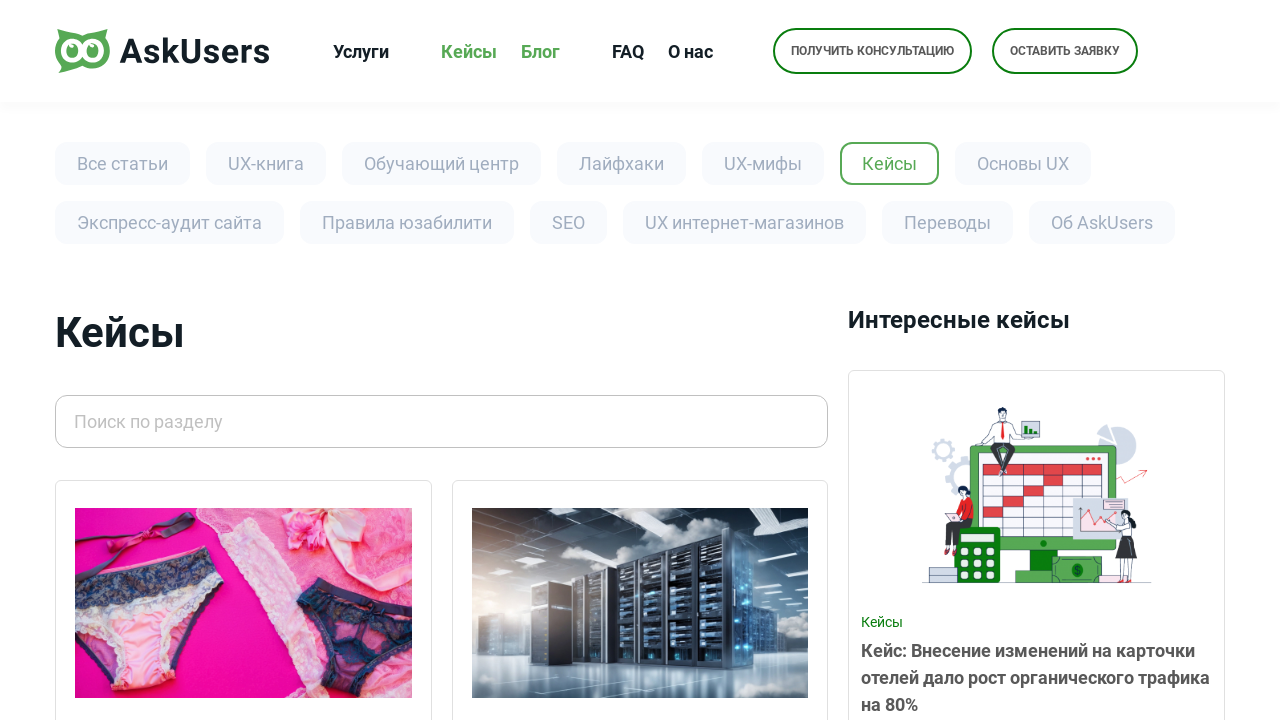

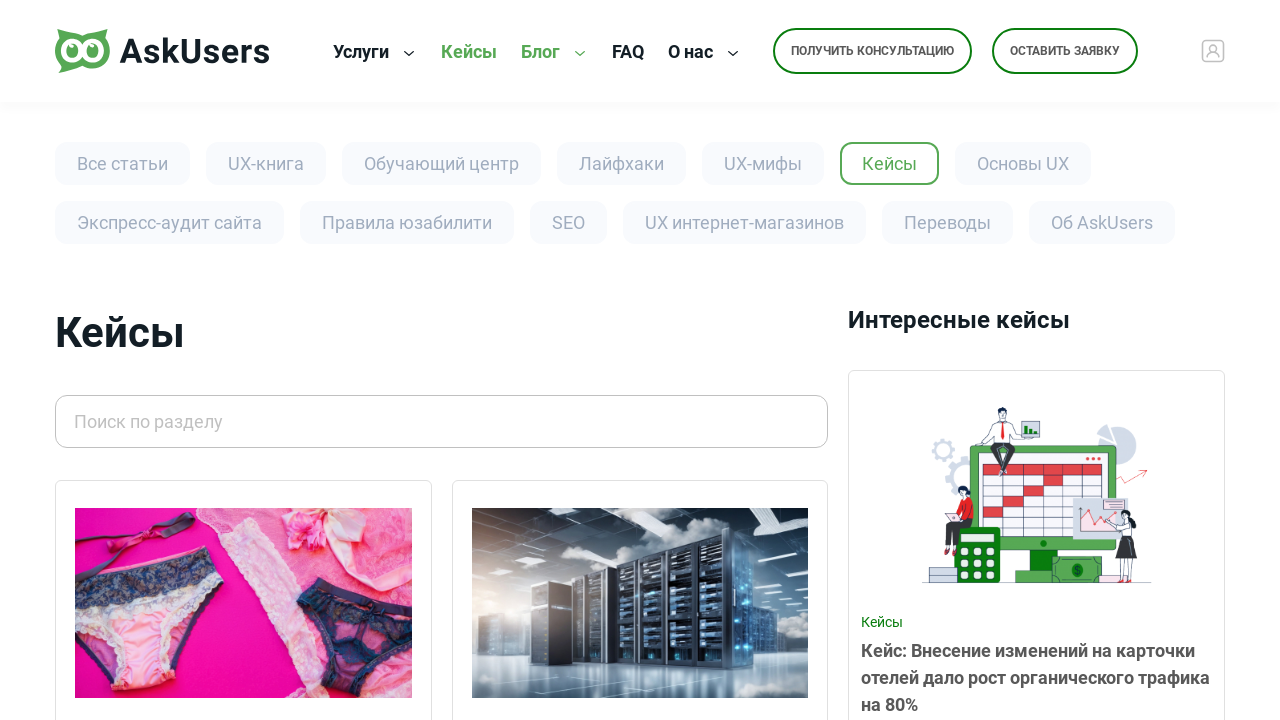